Tests text box interaction on a calculator website by entering a value and retrieving it

Starting URL: http://www.calculator.net/percent-calculator.html

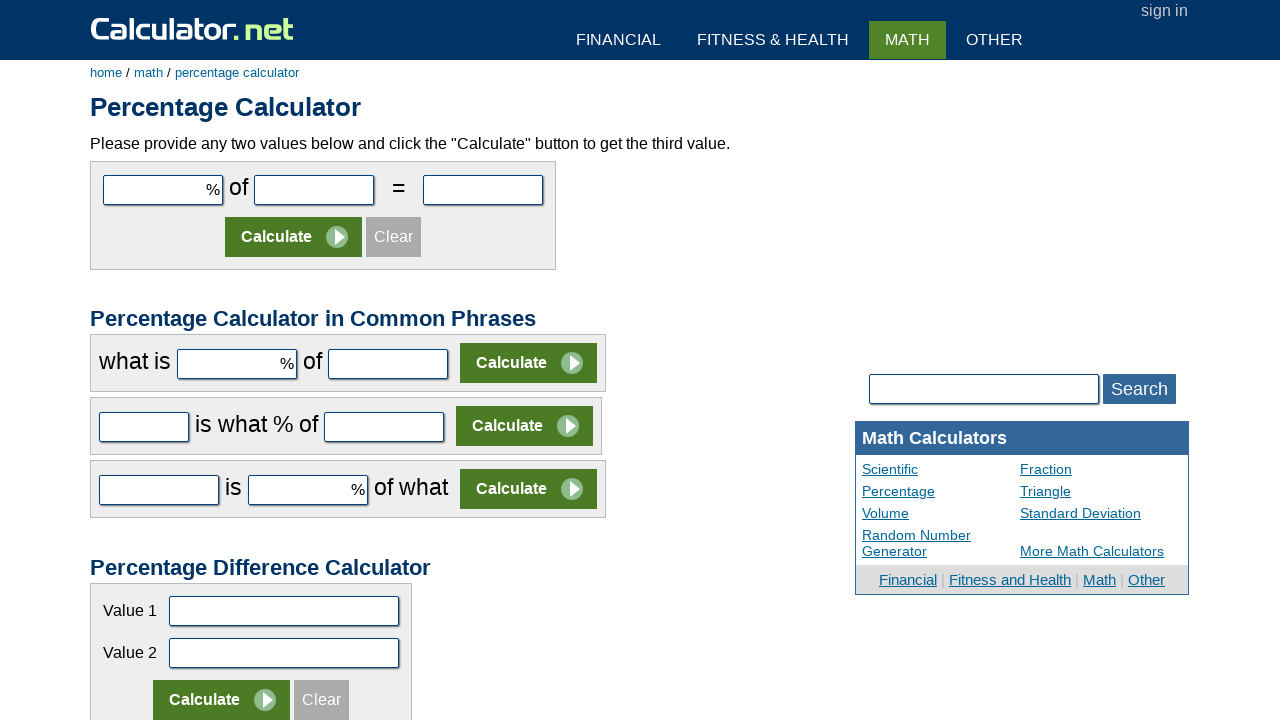

Entered value '10' in the first number field of percent calculator on #cpar1
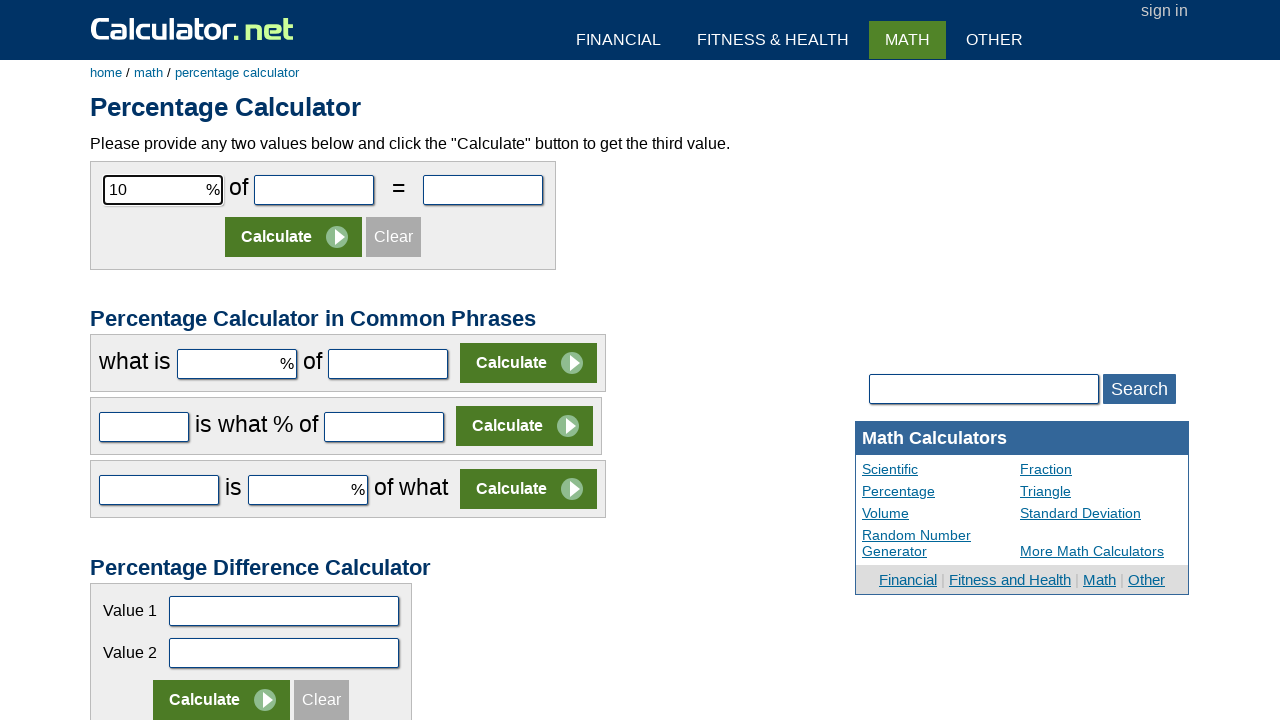

Retrieved the value from the first number field
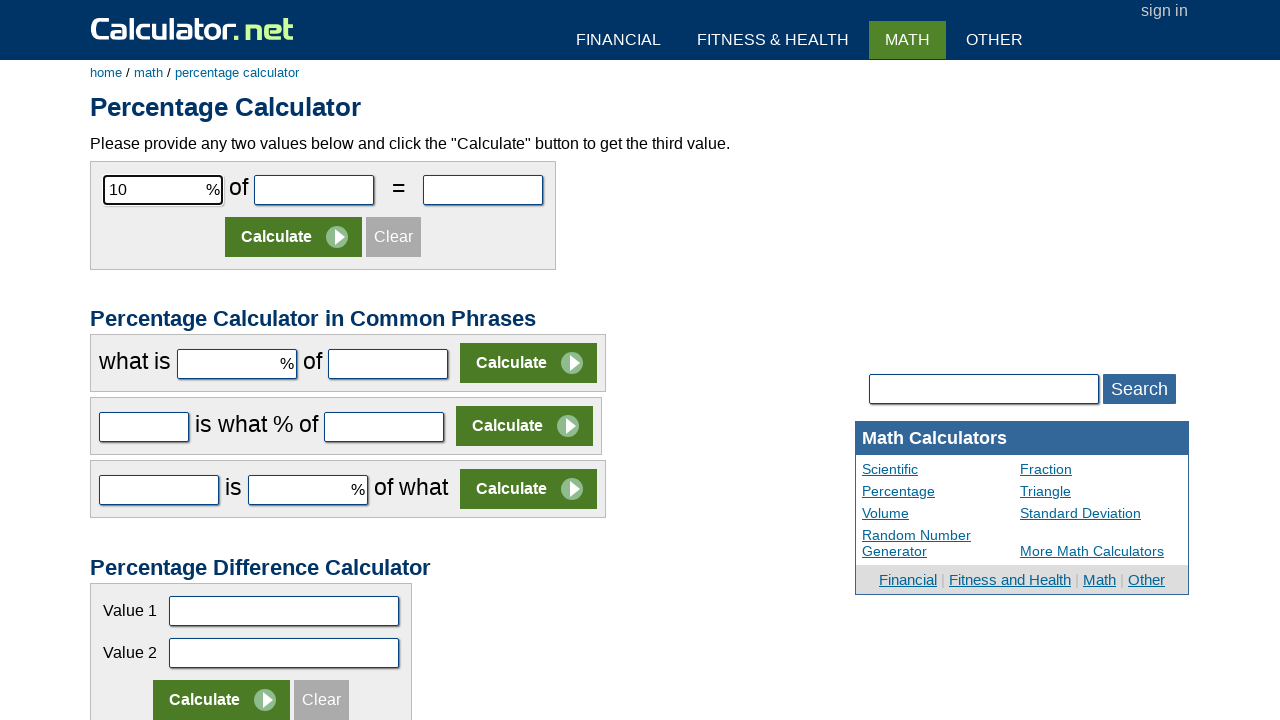

Printed result: 10
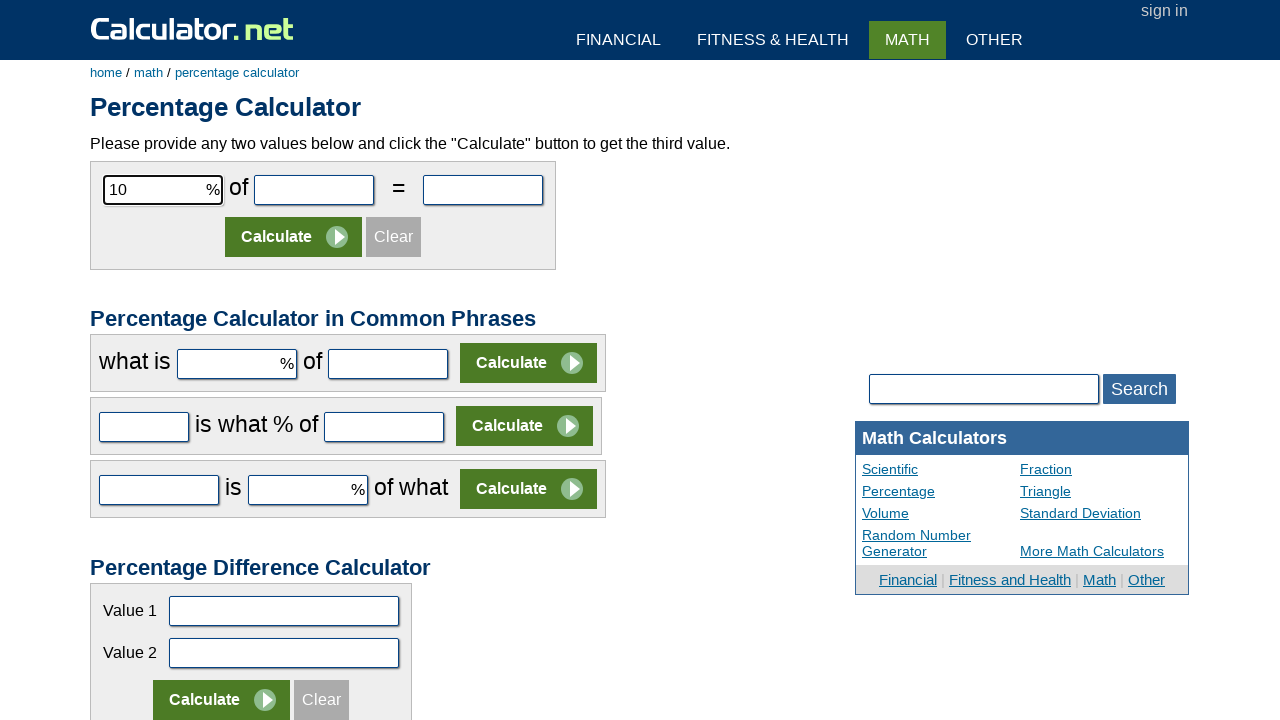

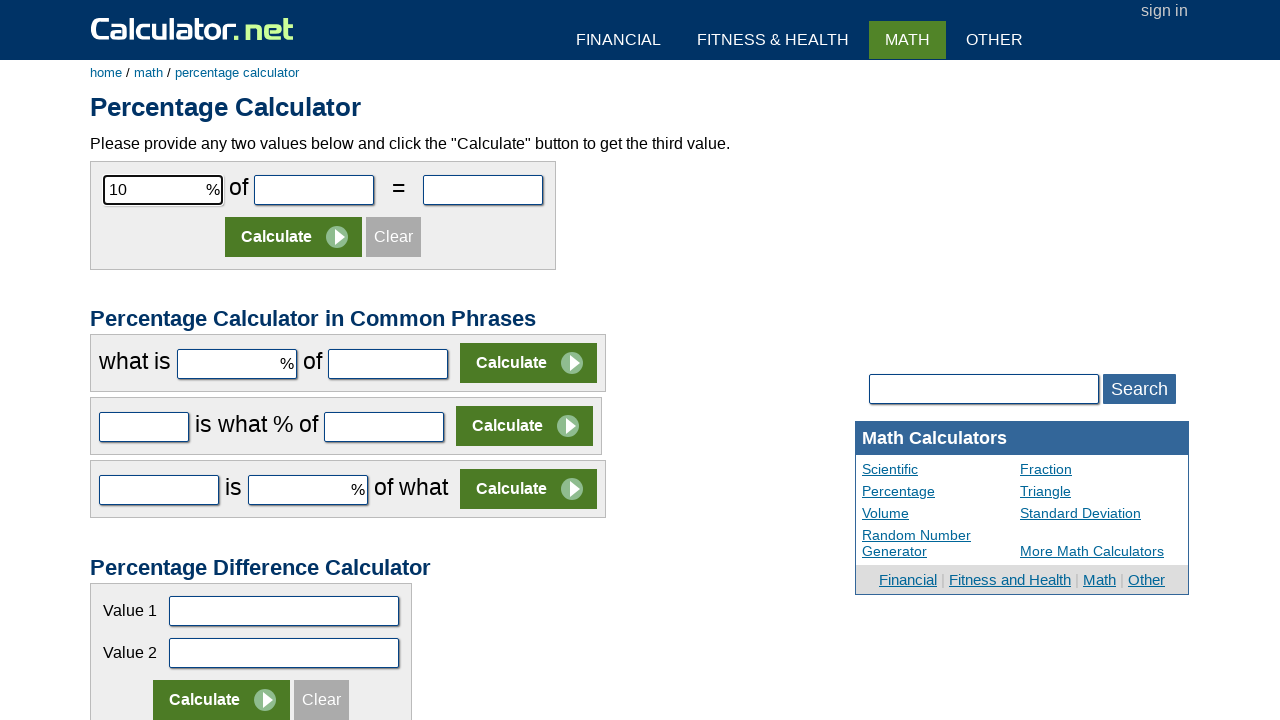